Tests that clicking Clear Completed removes completed items from the list

Starting URL: https://demo.playwright.dev/todomvc

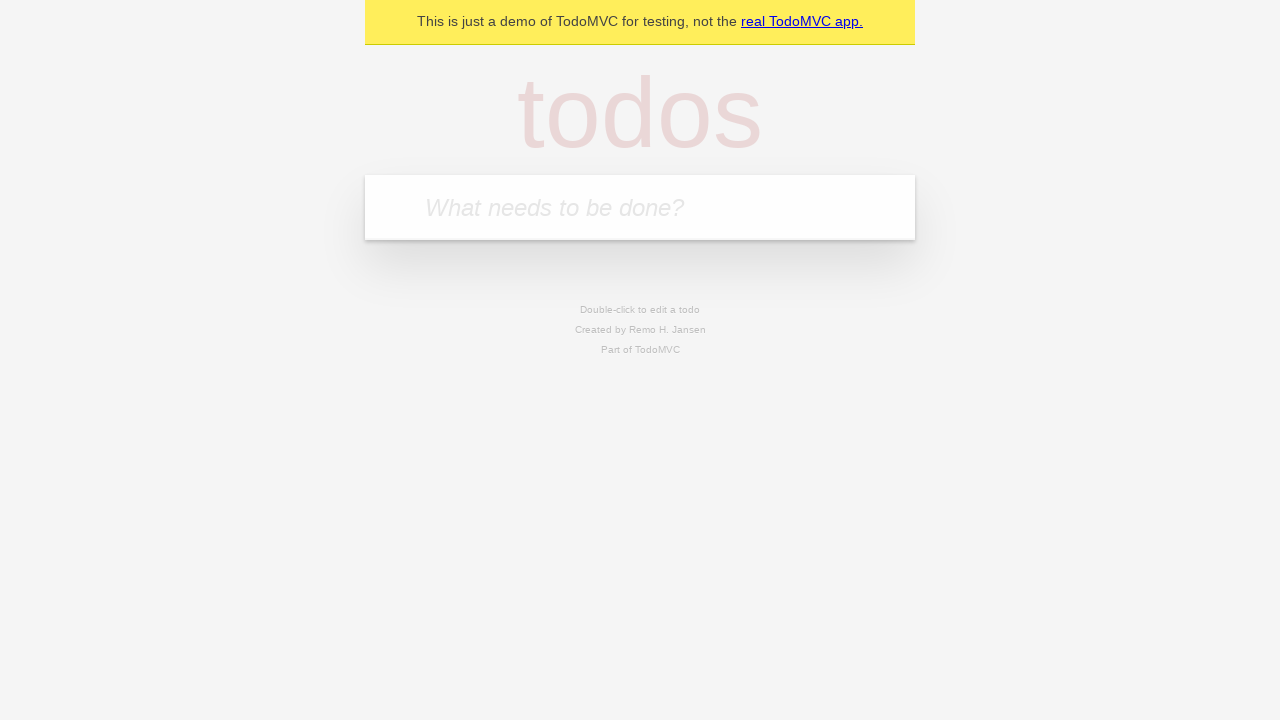

Filled todo input with 'buy some cheese' on internal:attr=[placeholder="What needs to be done?"i]
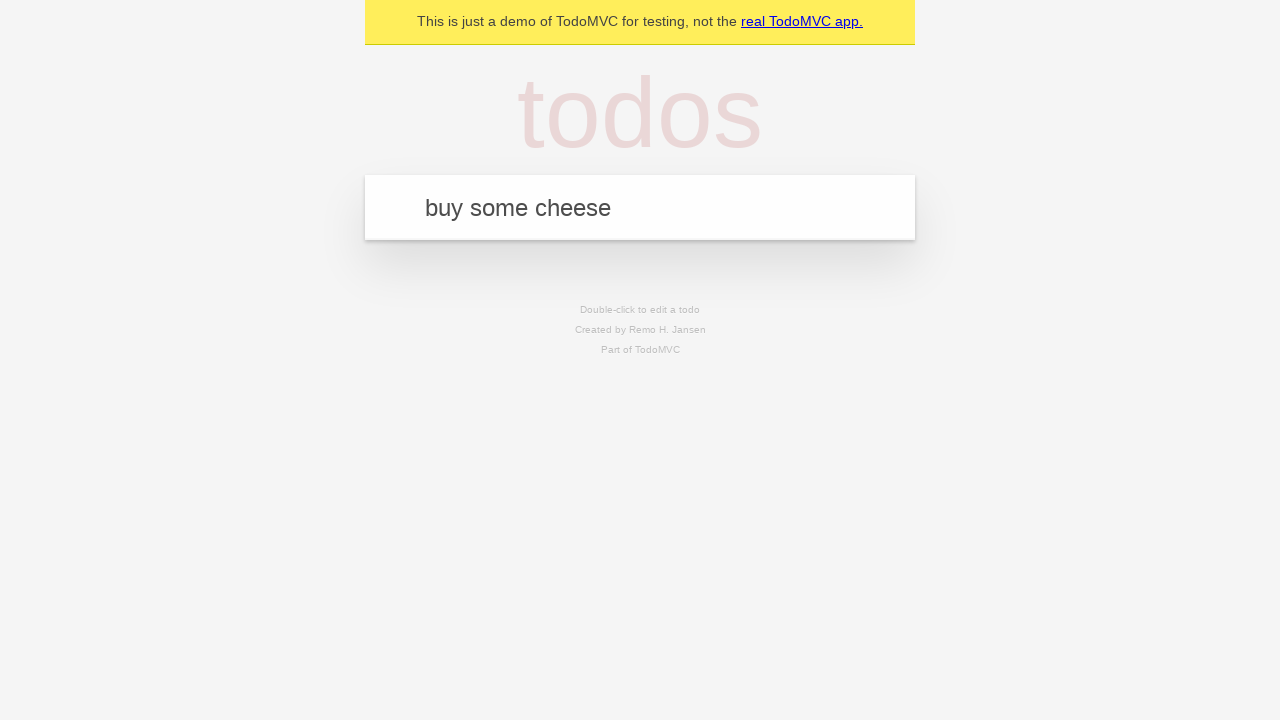

Pressed Enter to add first todo item on internal:attr=[placeholder="What needs to be done?"i]
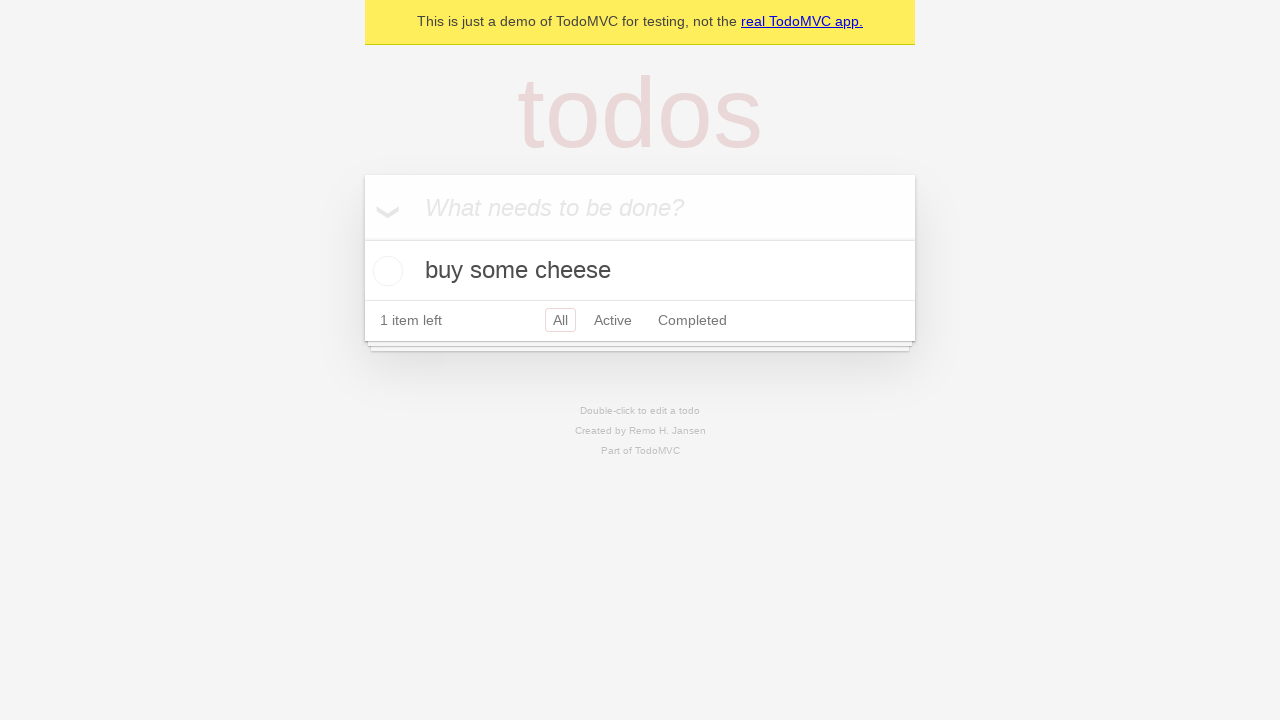

Filled todo input with 'feed the cat' on internal:attr=[placeholder="What needs to be done?"i]
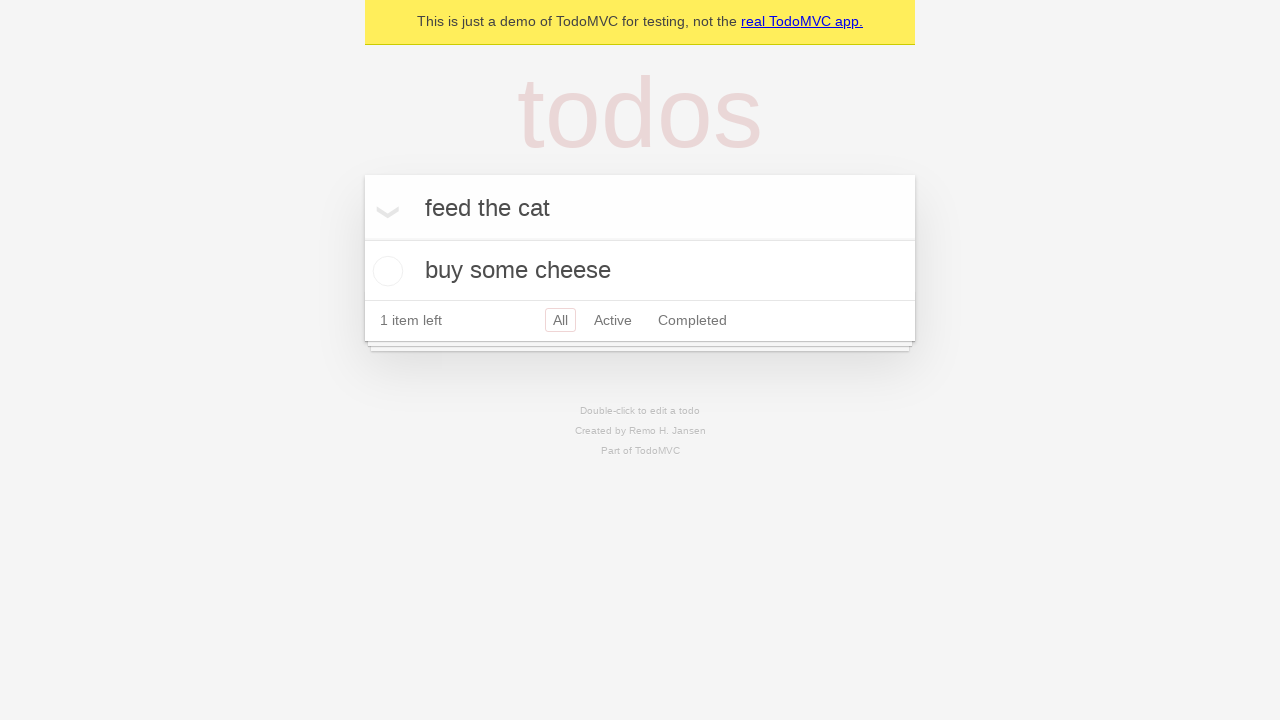

Pressed Enter to add second todo item on internal:attr=[placeholder="What needs to be done?"i]
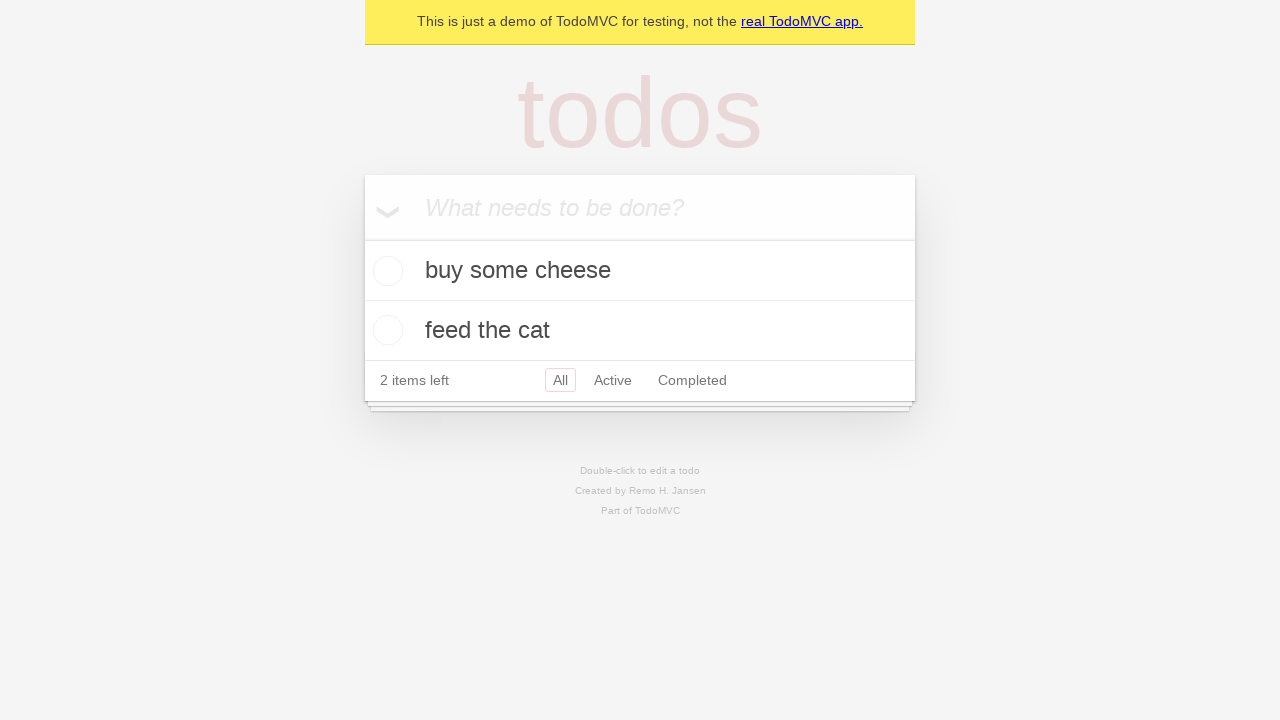

Filled todo input with 'book a doctors appointment' on internal:attr=[placeholder="What needs to be done?"i]
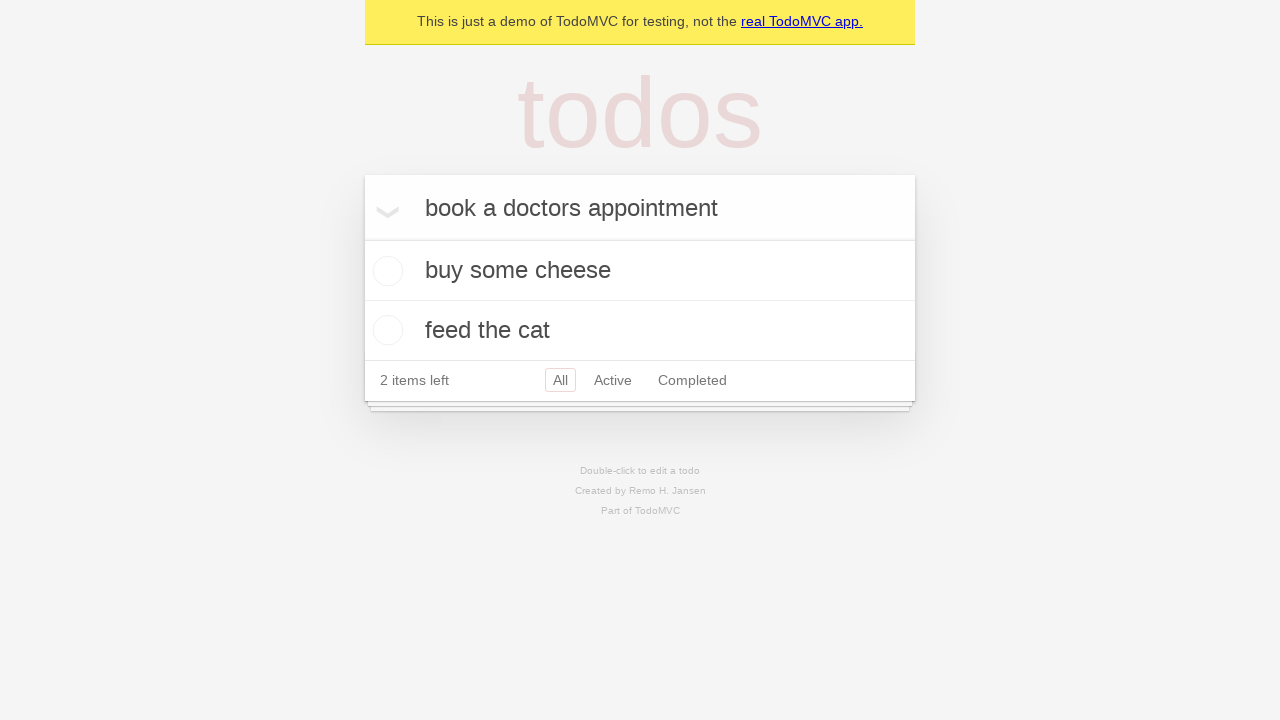

Pressed Enter to add third todo item on internal:attr=[placeholder="What needs to be done?"i]
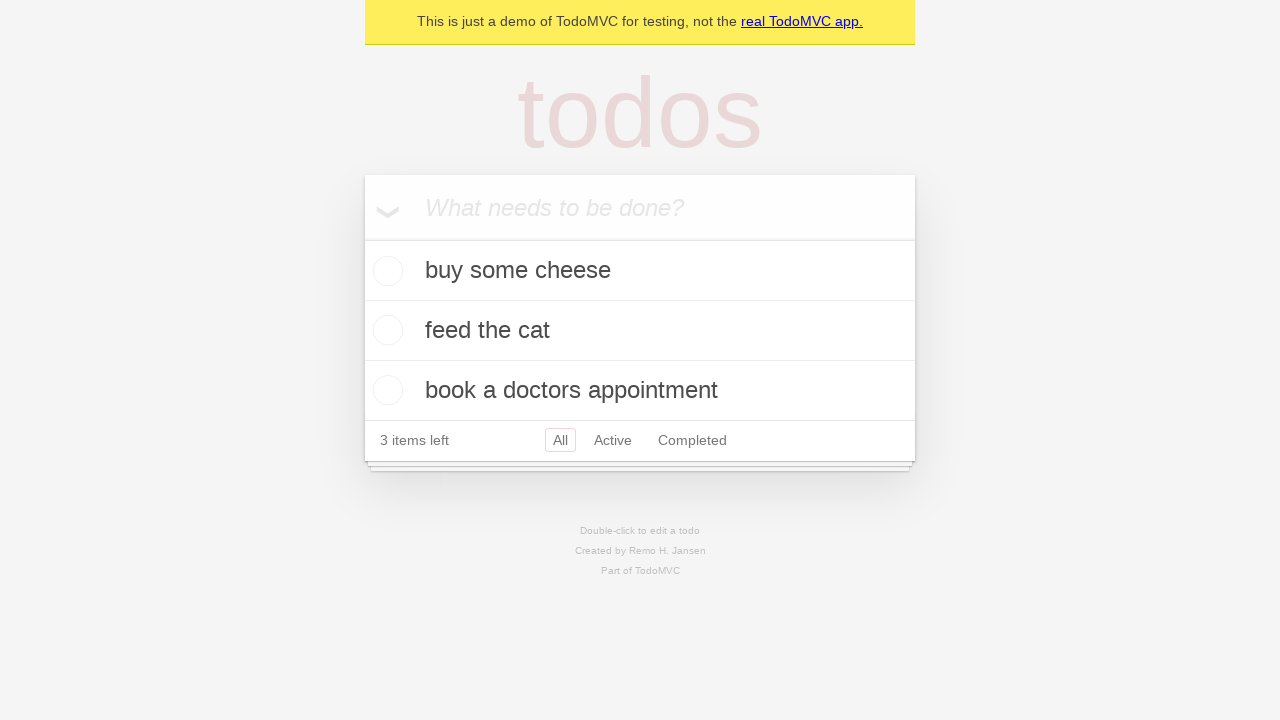

Checked the second todo item (feed the cat) at (385, 330) on [data-testid='todo-item'] >> nth=1 >> internal:role=checkbox
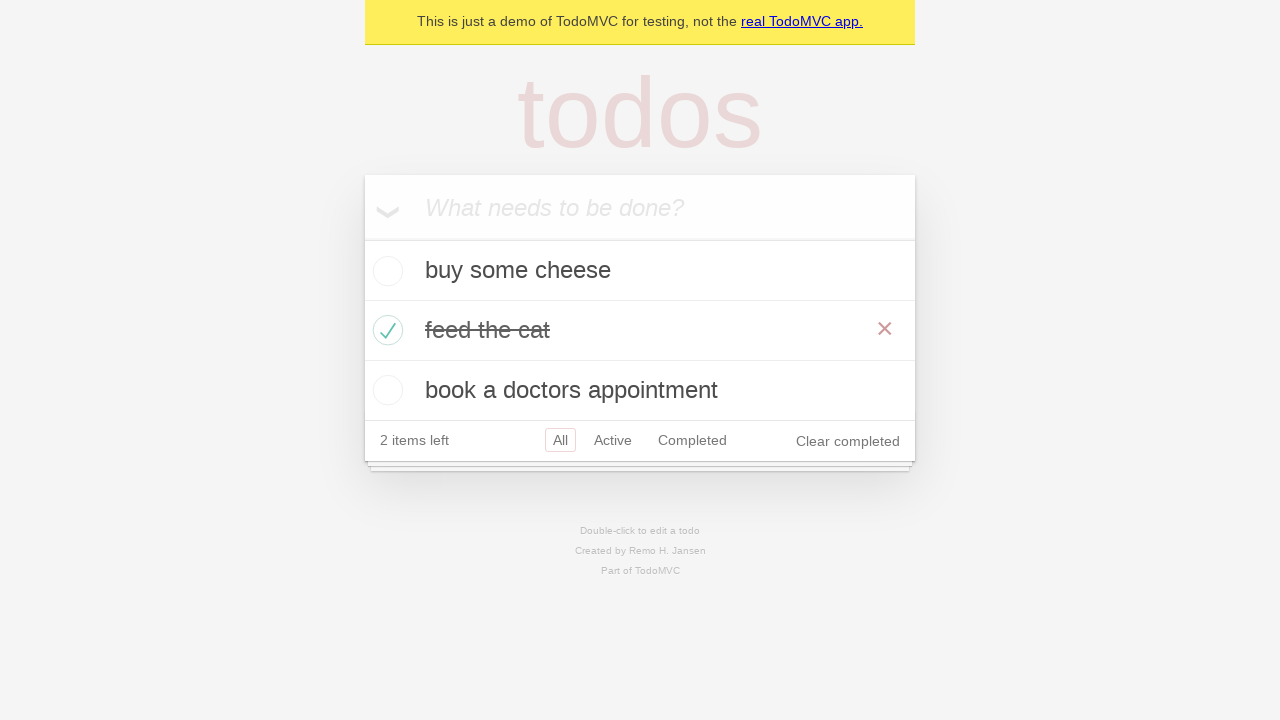

Clicked 'Clear completed' button to remove completed items at (848, 441) on internal:role=button[name="Clear completed"i]
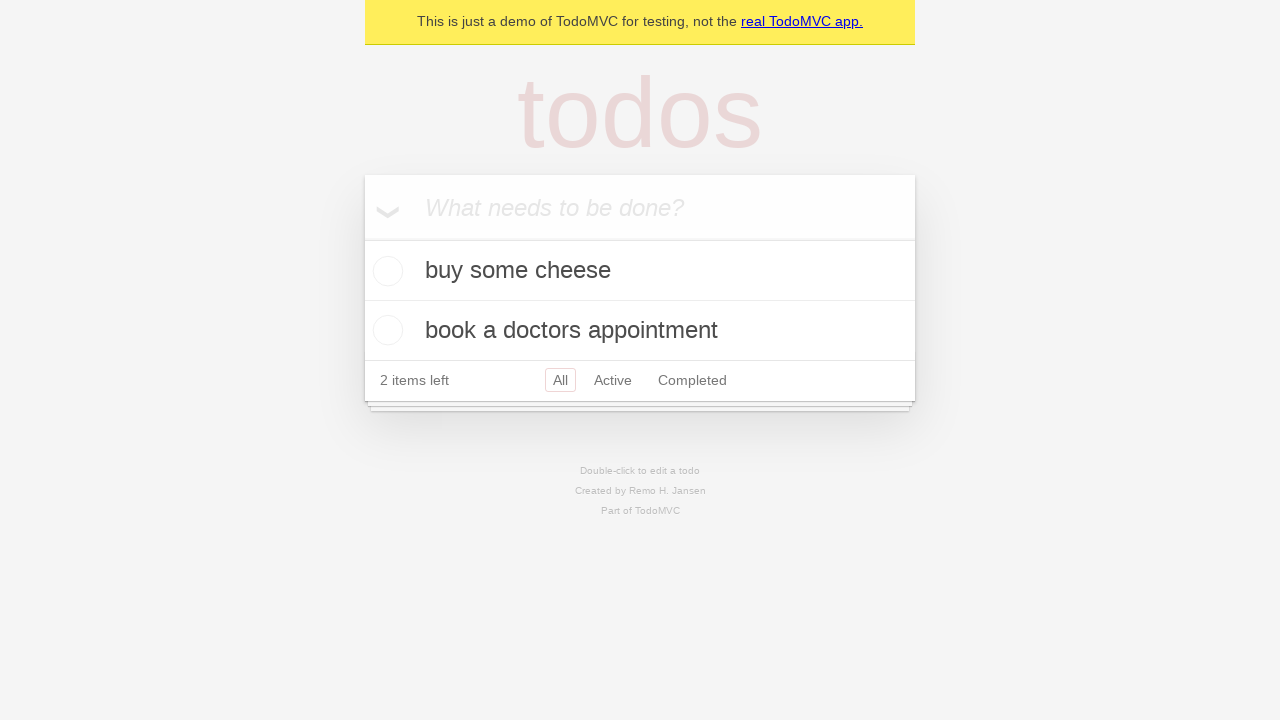

Waited for completed item to be removed from the list
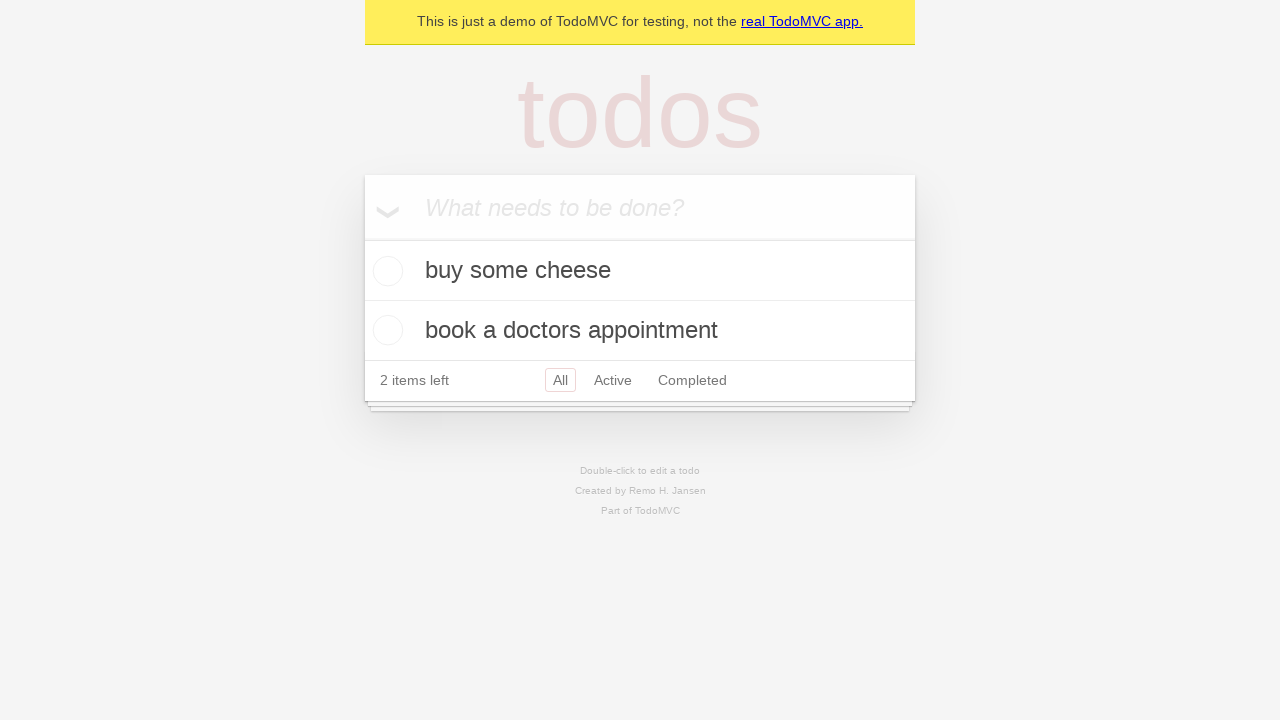

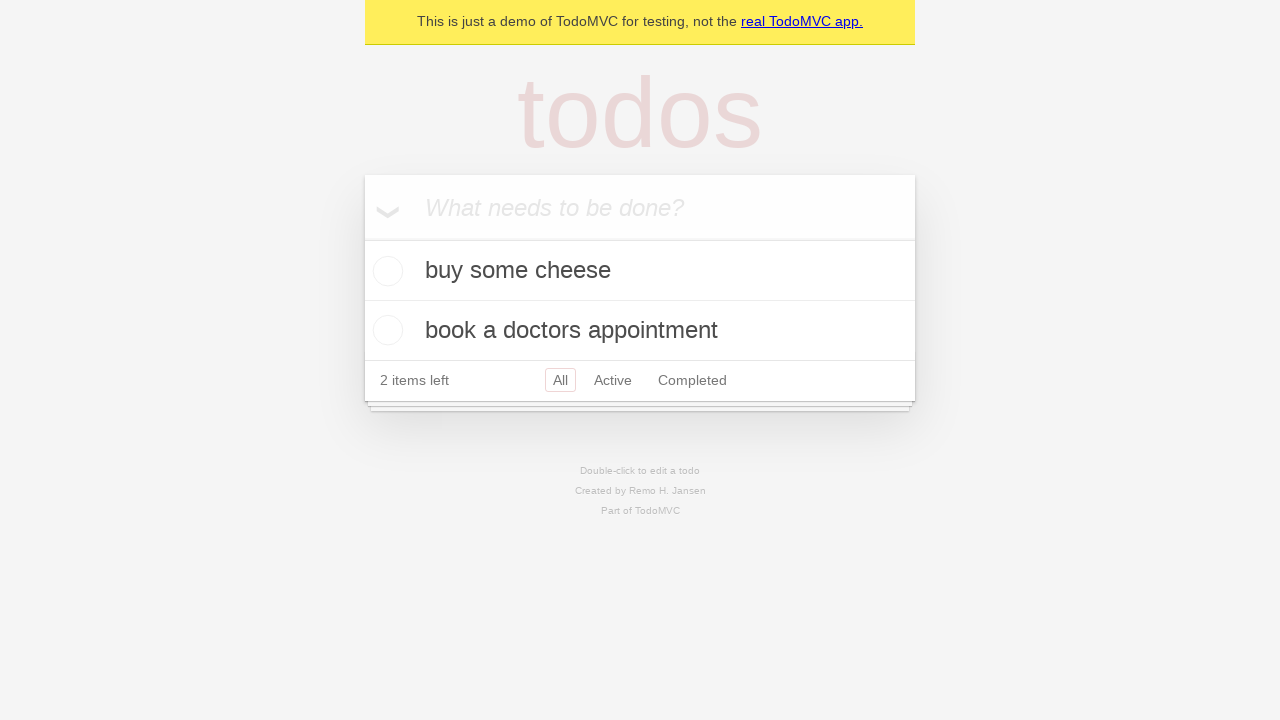